Tests that when all text box inputs are filled correctly and submitted, the inserted information is displayed below the form.

Starting URL: https://demoqa.com/text-box

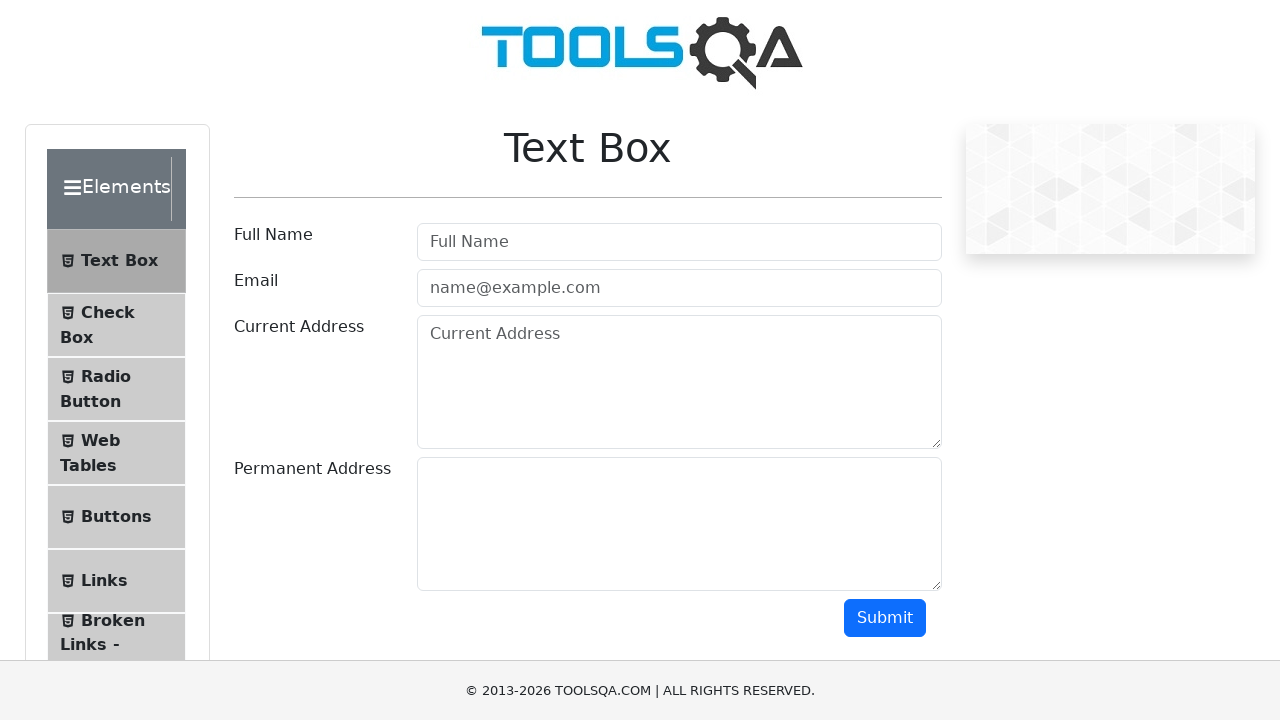

Filled user name field with 'My Name' on #userName
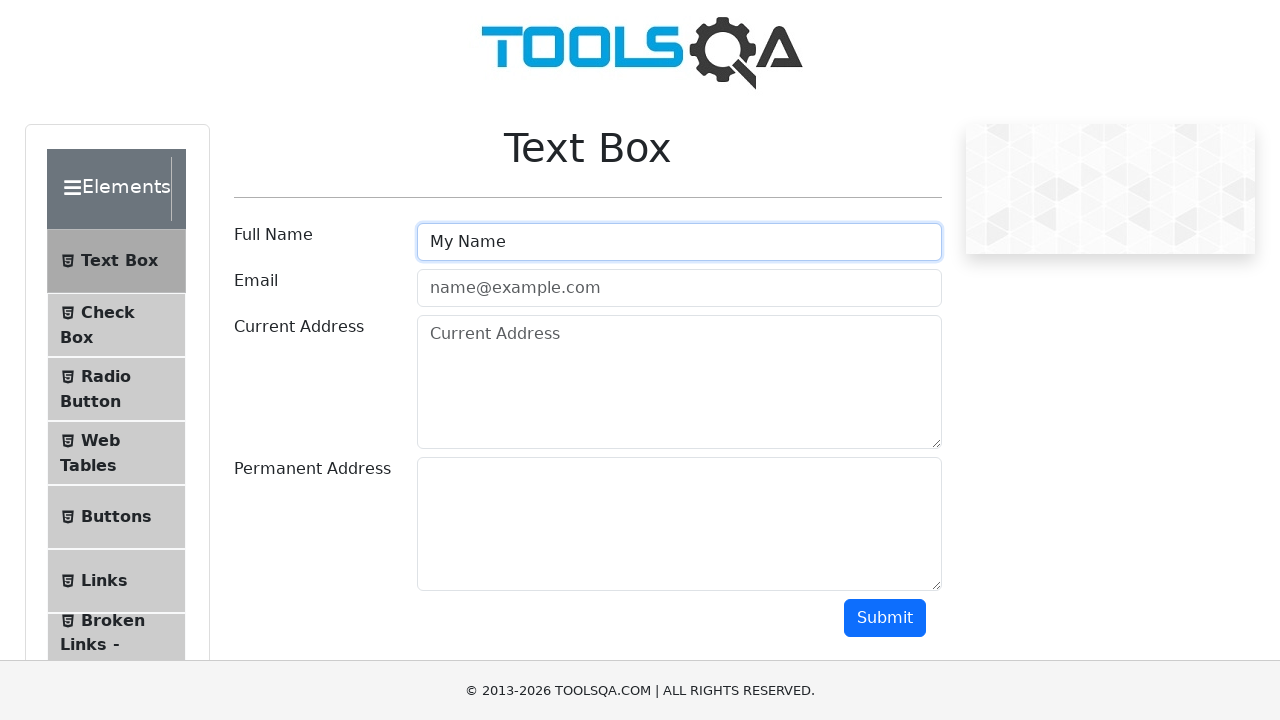

Filled email field with 'emails@example.com' on #userEmail
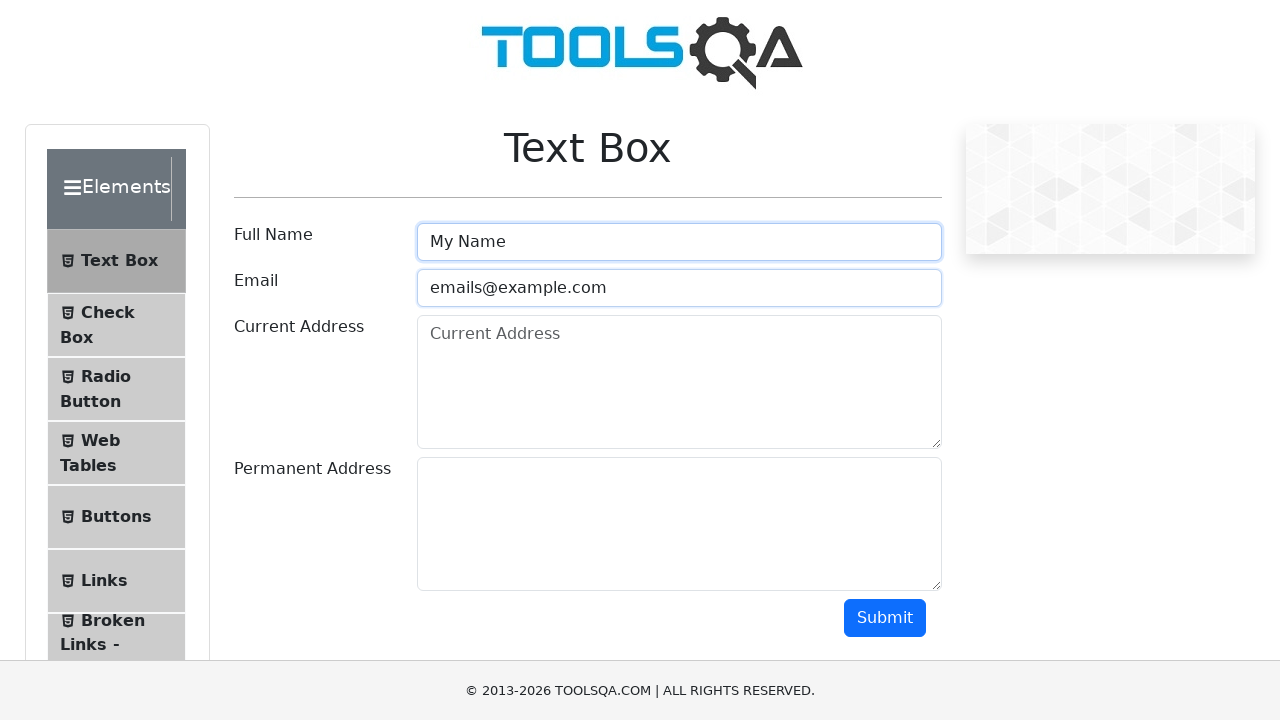

Filled current address field with 'Mi direccion 23/23' on #currentAddress
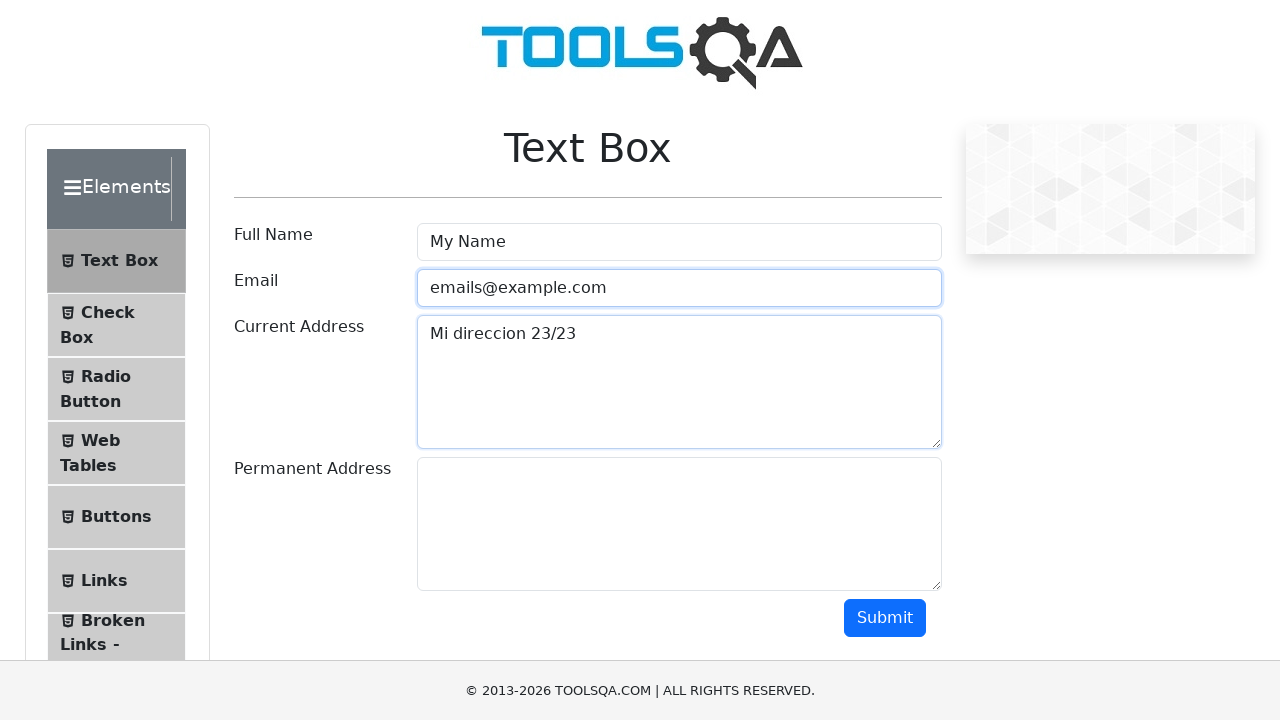

Filled permanent address field with 'Mi direccion 23/23' on #permanentAddress
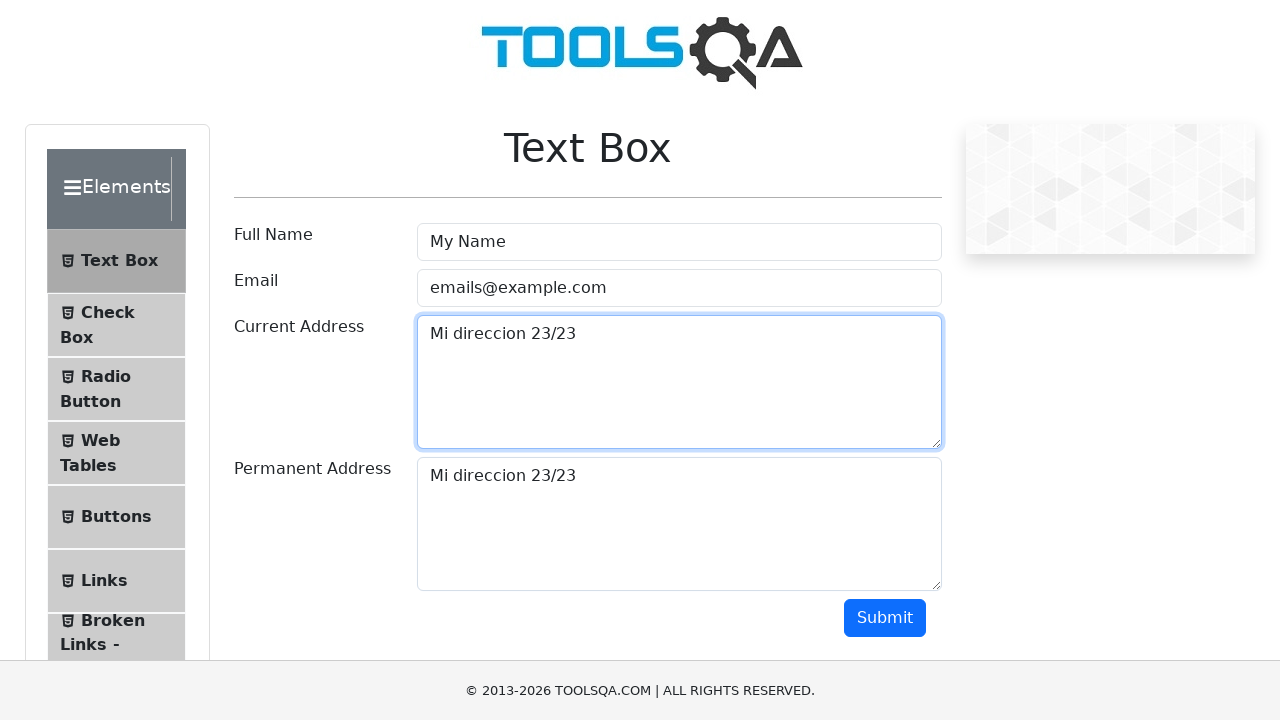

Scrolled submit button into view
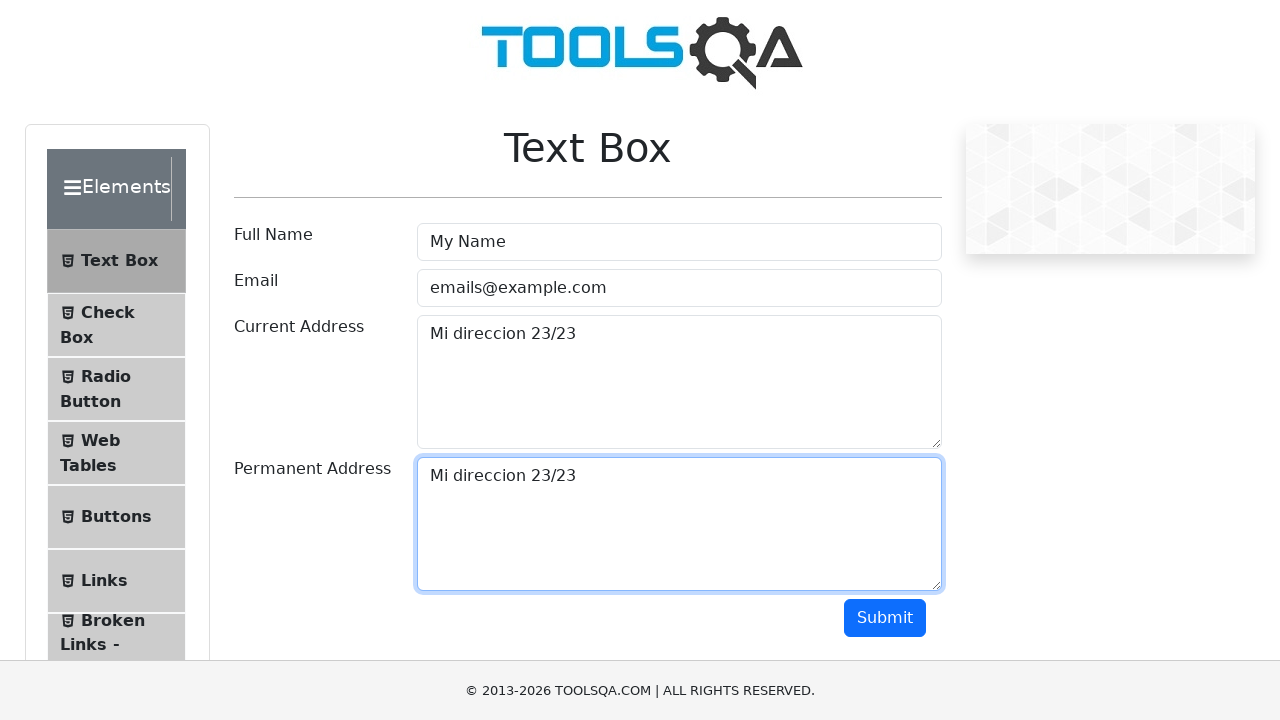

Clicked submit button to submit the form at (885, 618) on #submit
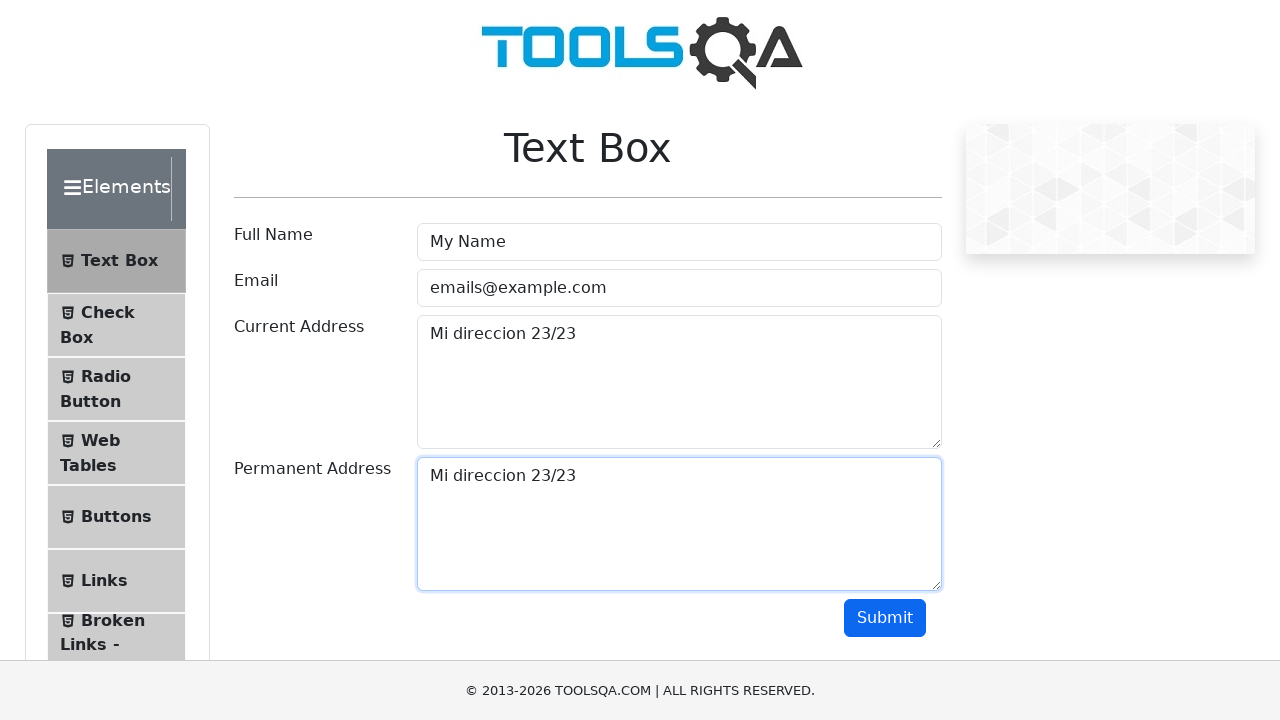

Waited for output section with name to appear after form submission
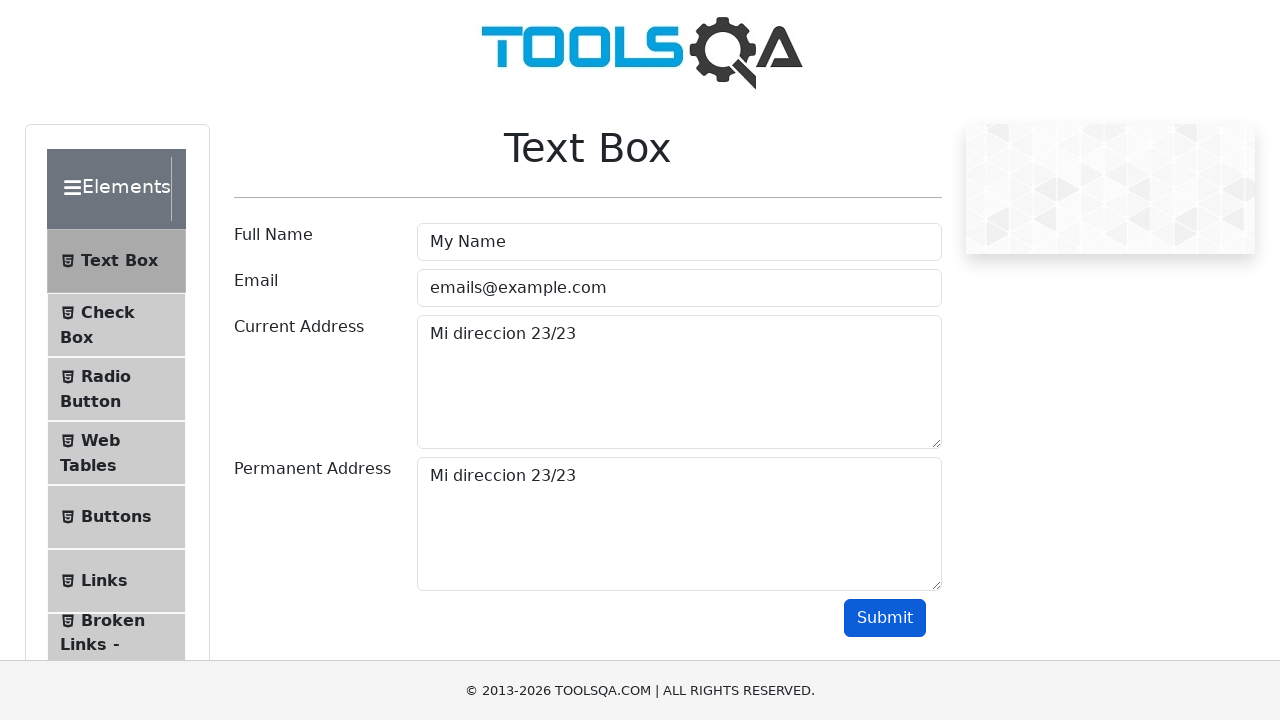

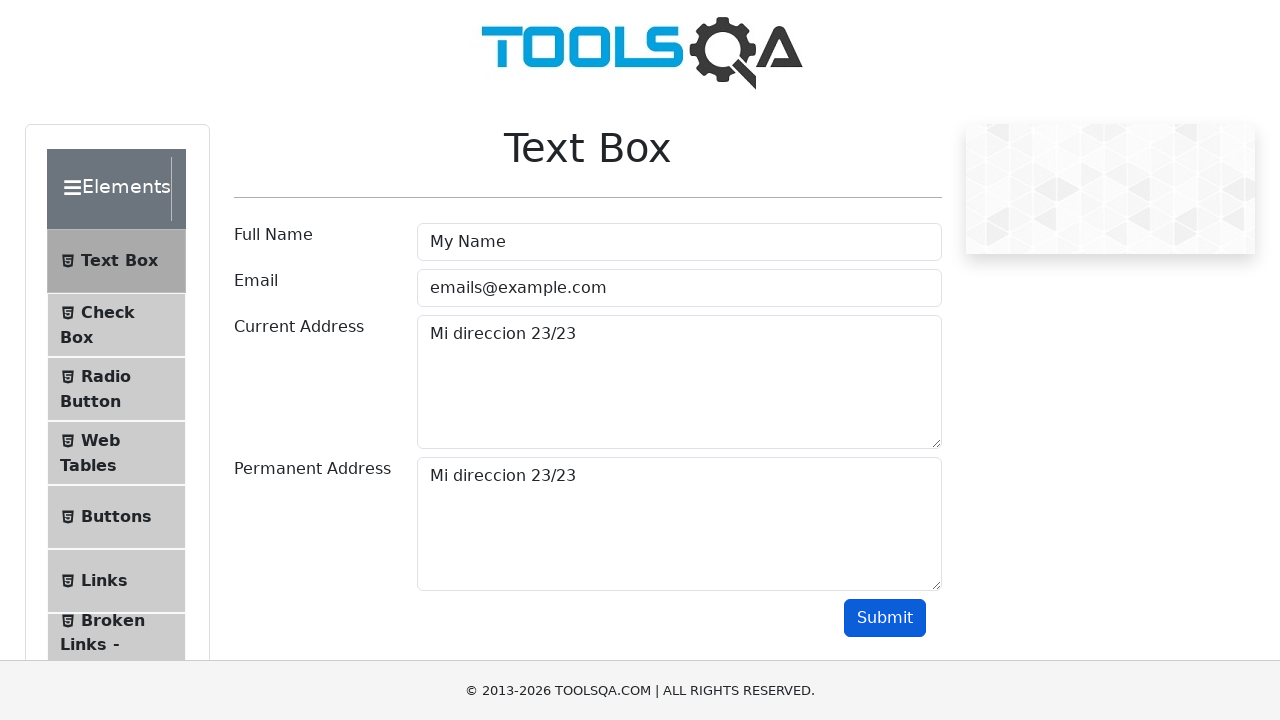